Types "MacBook" into the search field character by character with pauses between each keystroke

Starting URL: https://naveenautomationlabs.com/opencart/index.php?route=account/register

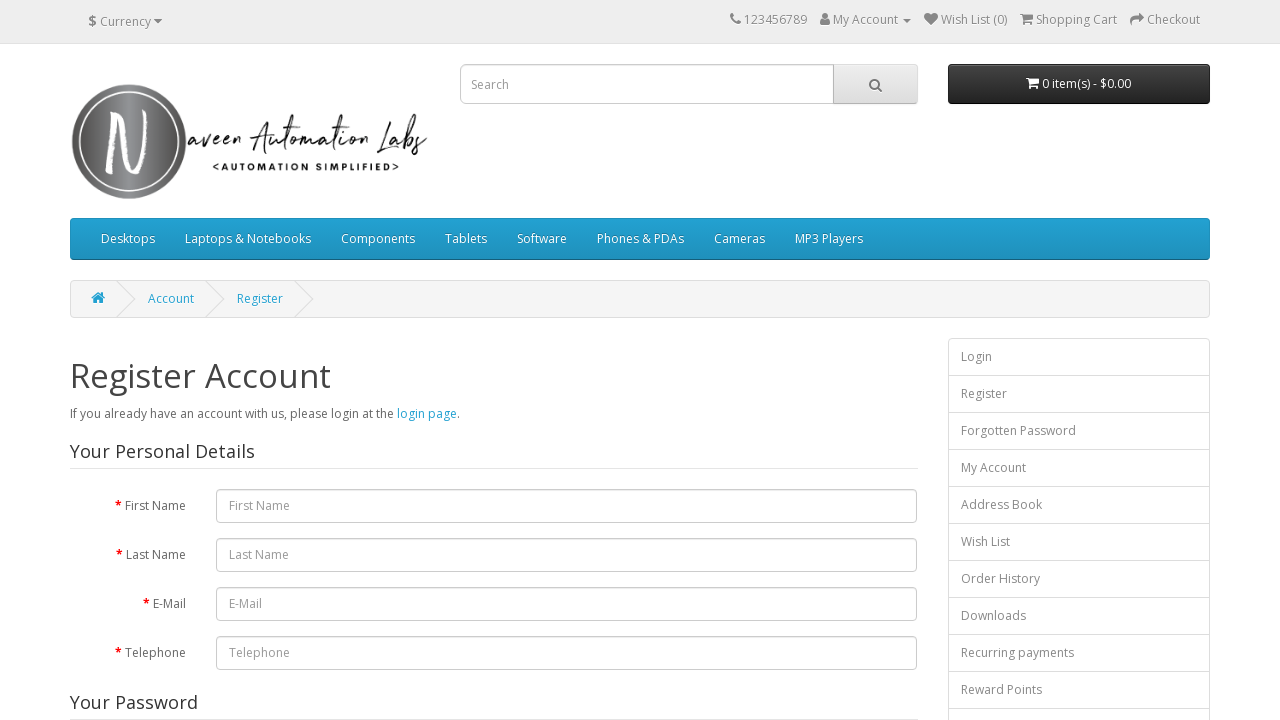

Navigated to registration page
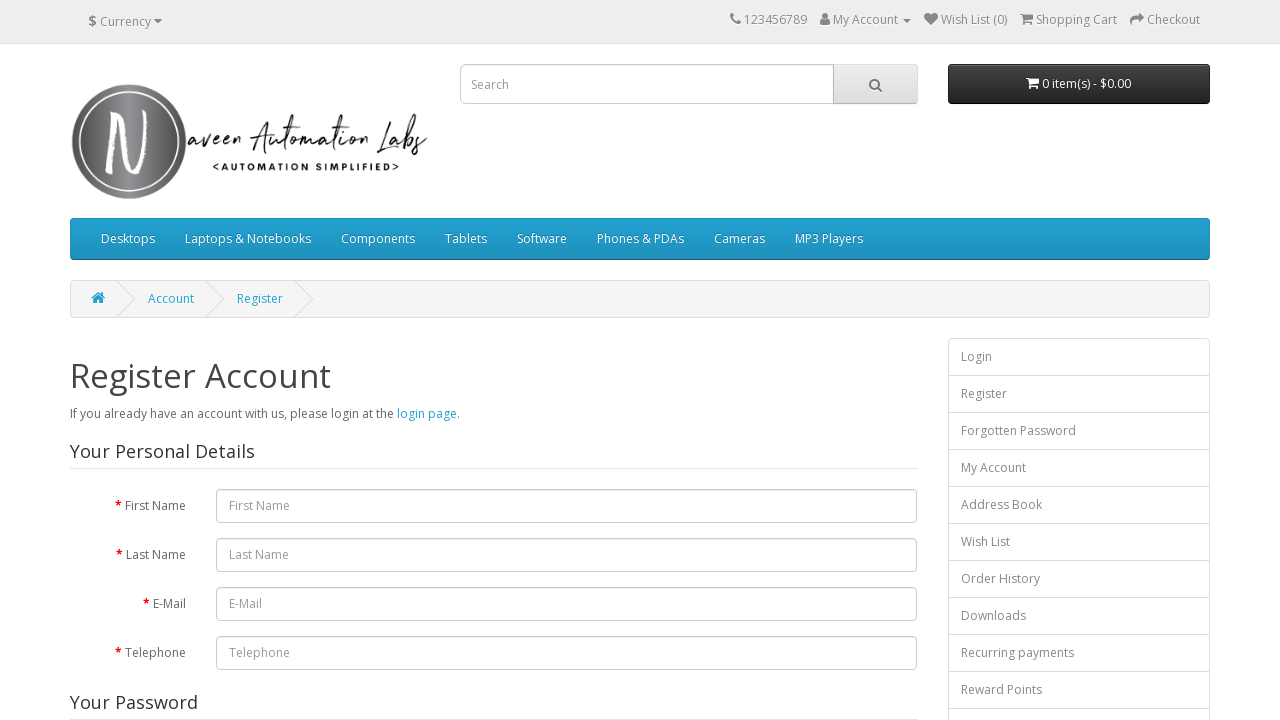

Located search field
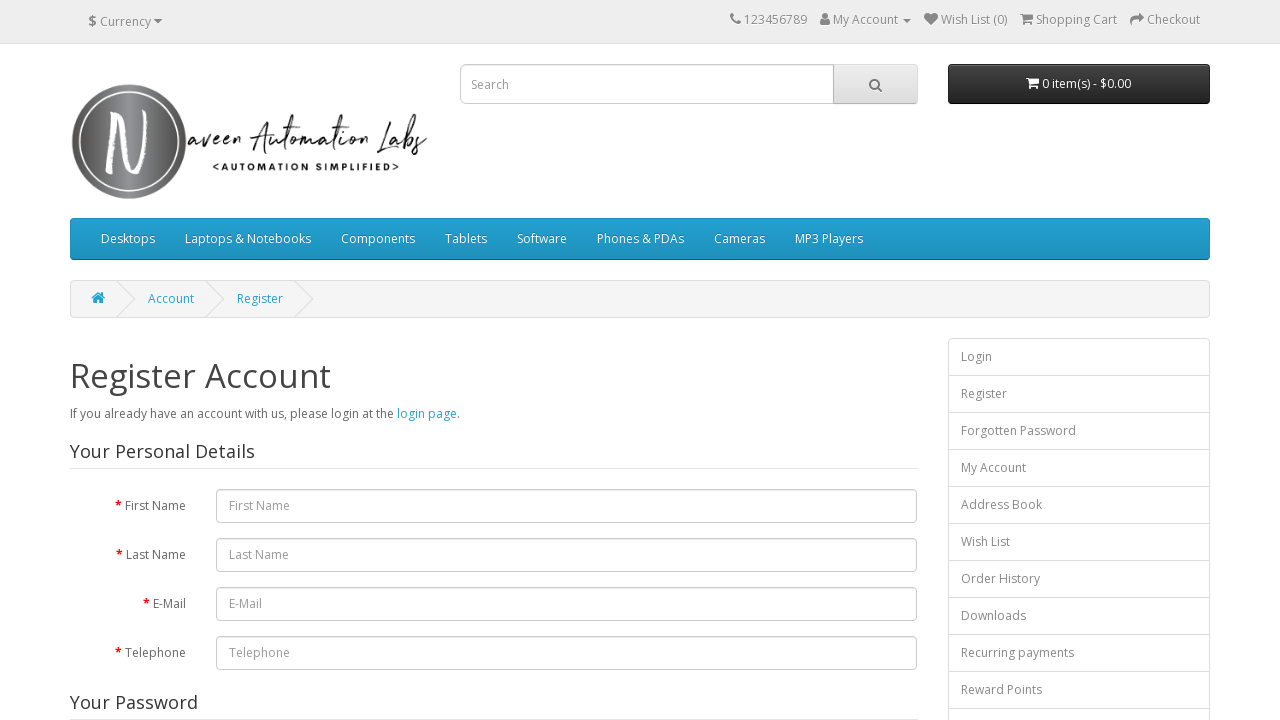

Typed character 'M' into search field with 200ms pause on input[name='search']
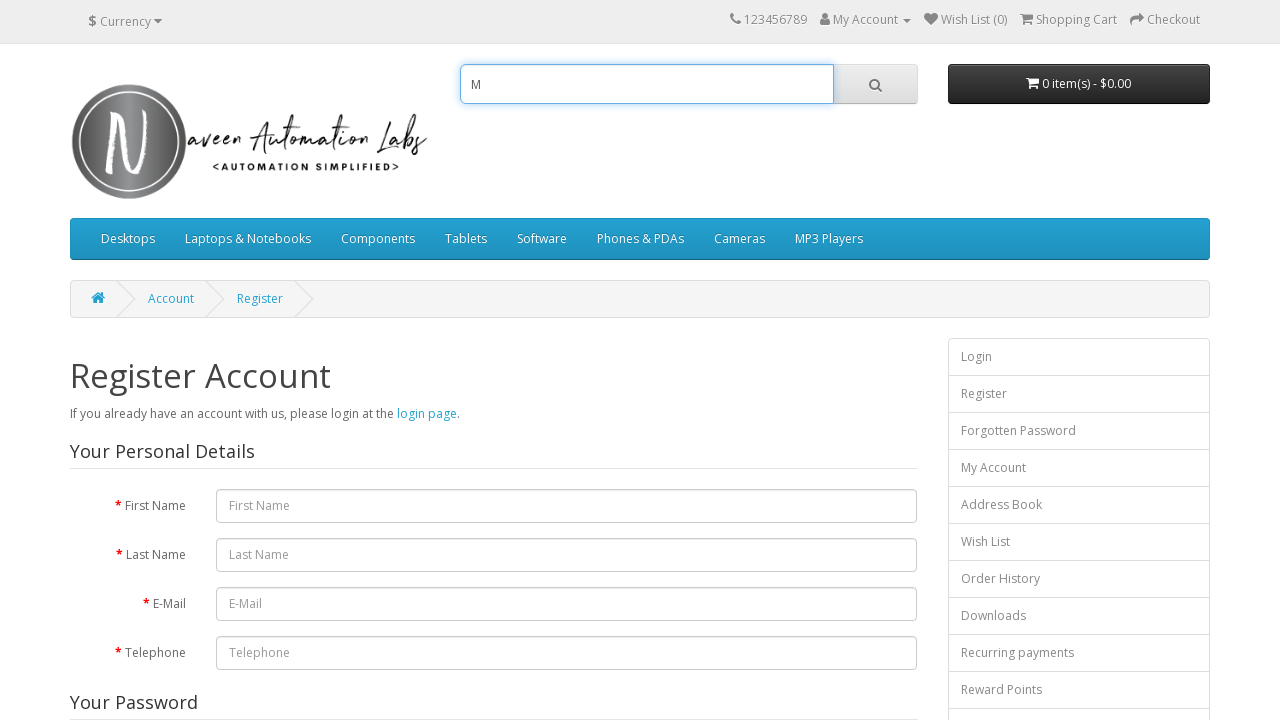

Typed character 'a' into search field with 200ms pause on input[name='search']
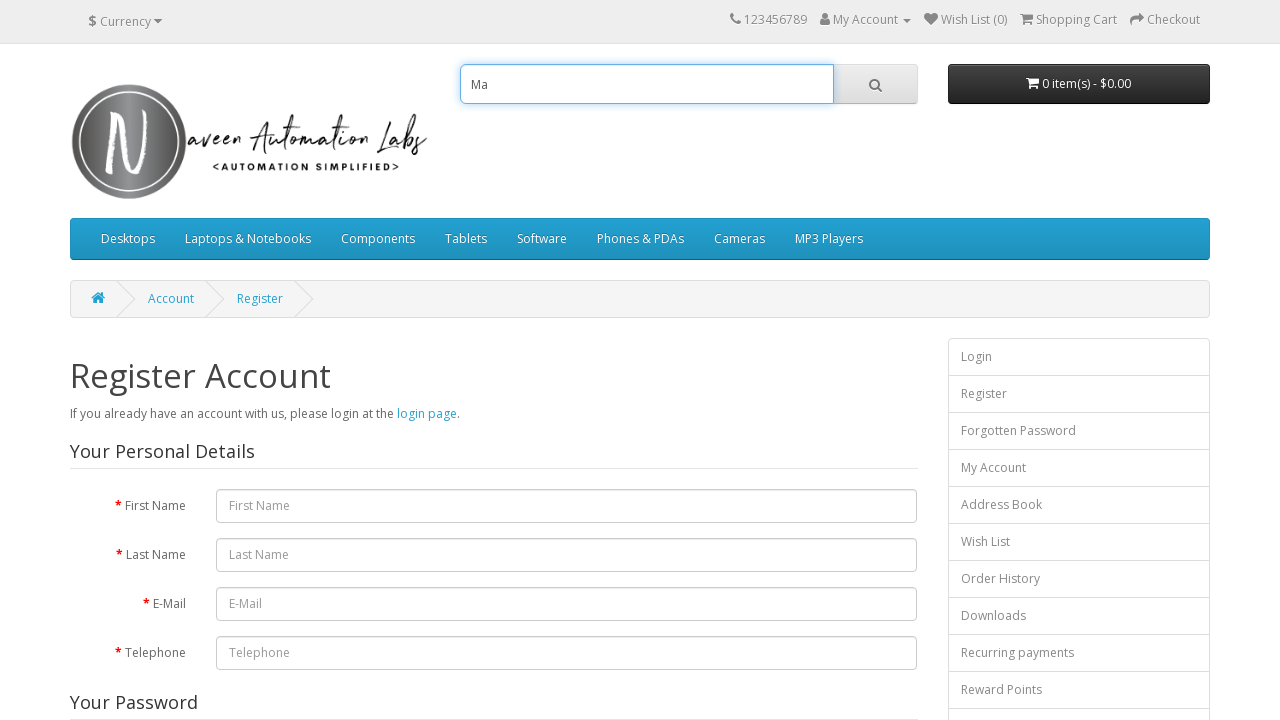

Typed character 'c' into search field with 200ms pause on input[name='search']
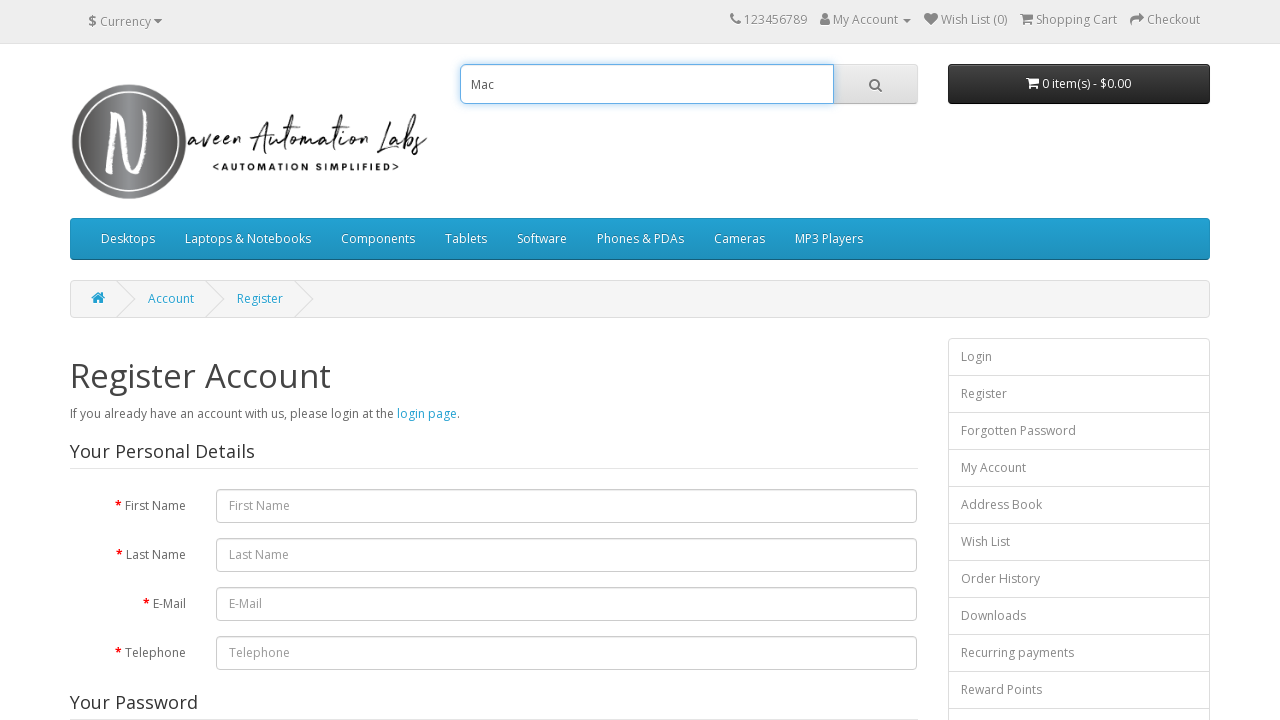

Typed character 'B' into search field with 200ms pause on input[name='search']
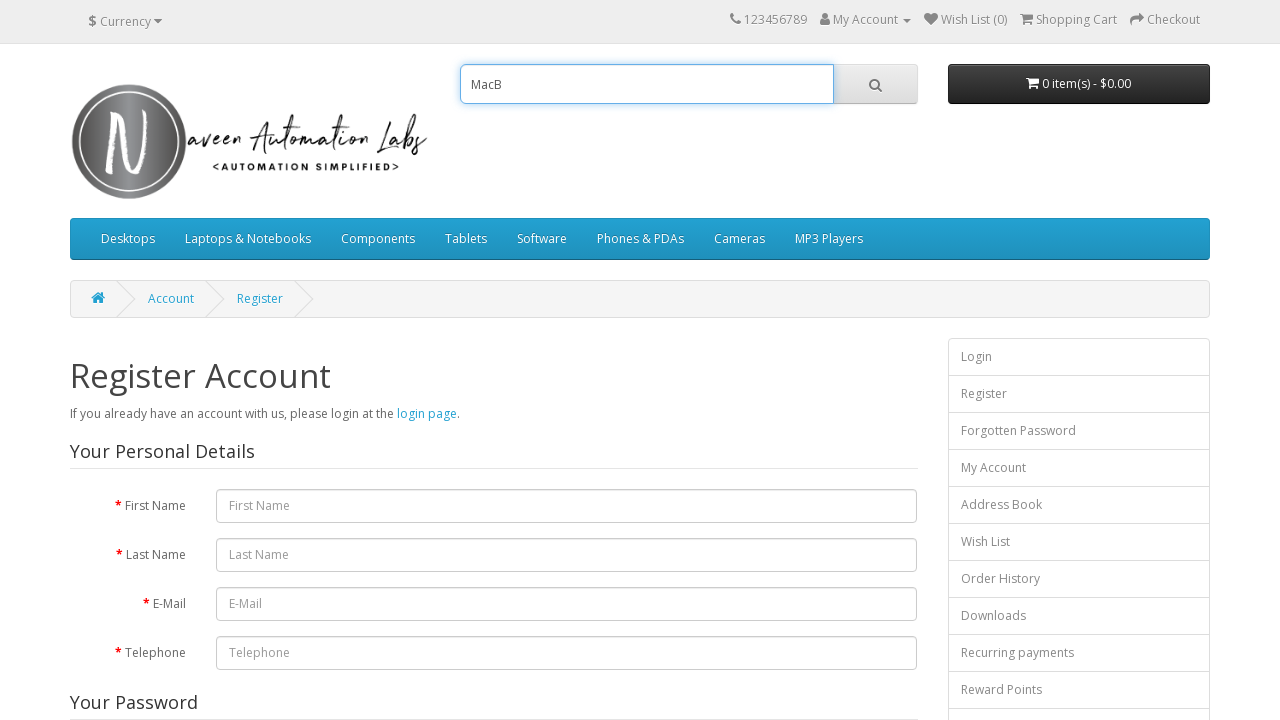

Typed character 'o' into search field with 200ms pause on input[name='search']
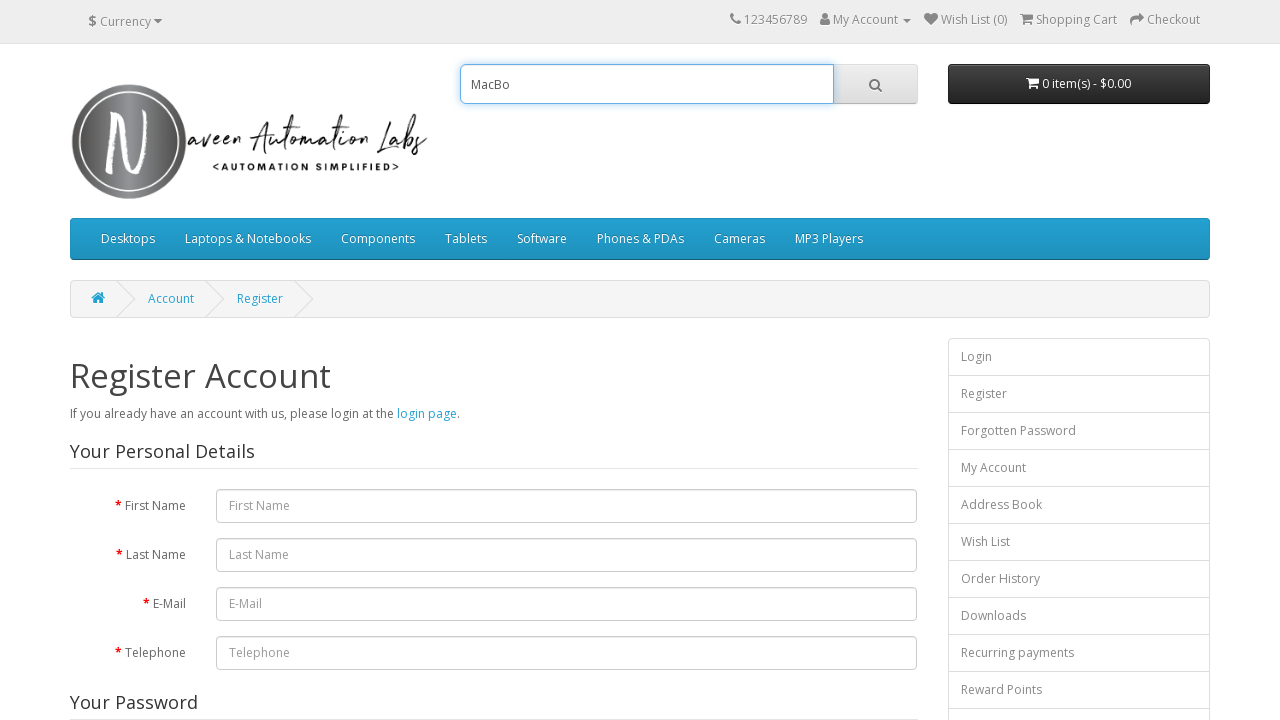

Typed character 'o' into search field with 200ms pause on input[name='search']
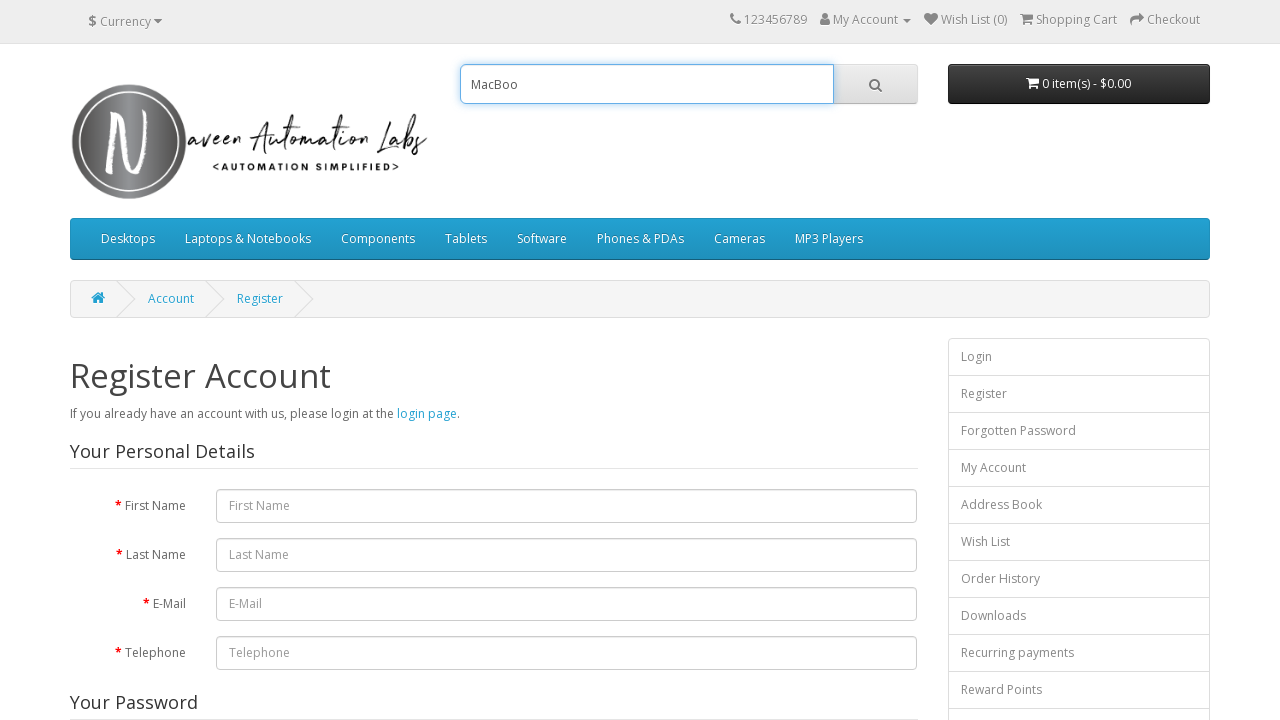

Typed character 'k' into search field with 200ms pause on input[name='search']
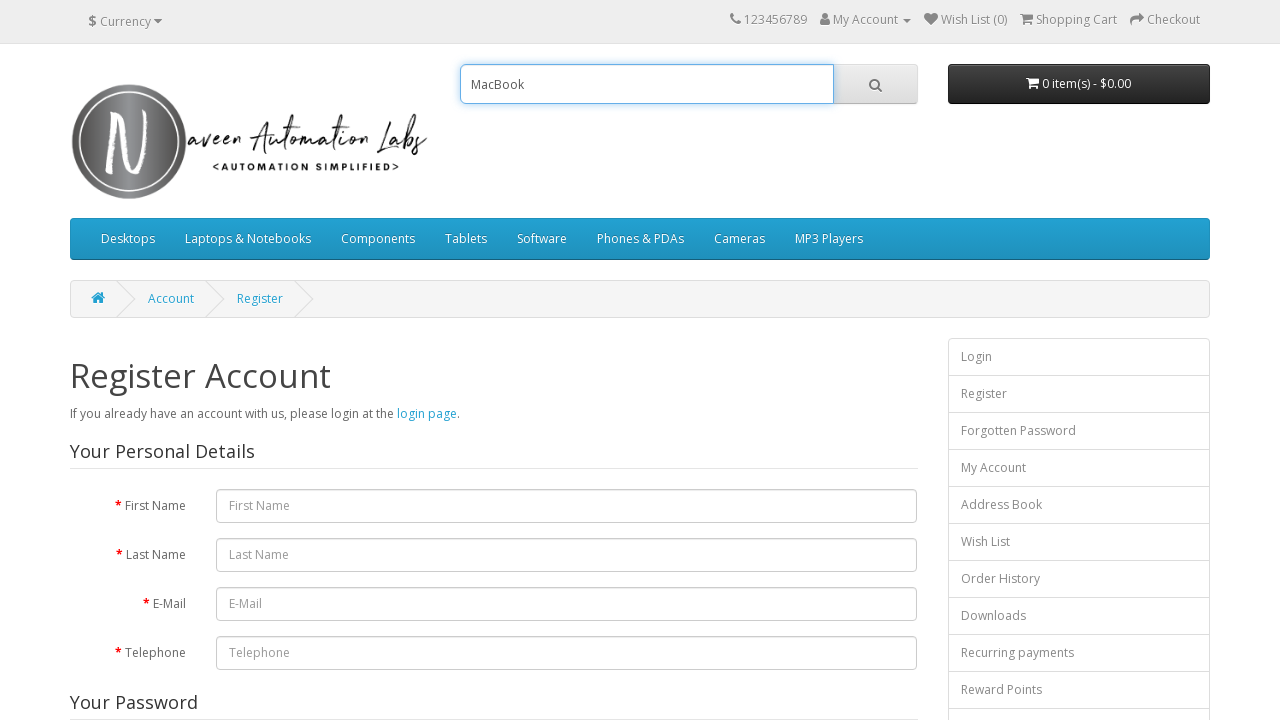

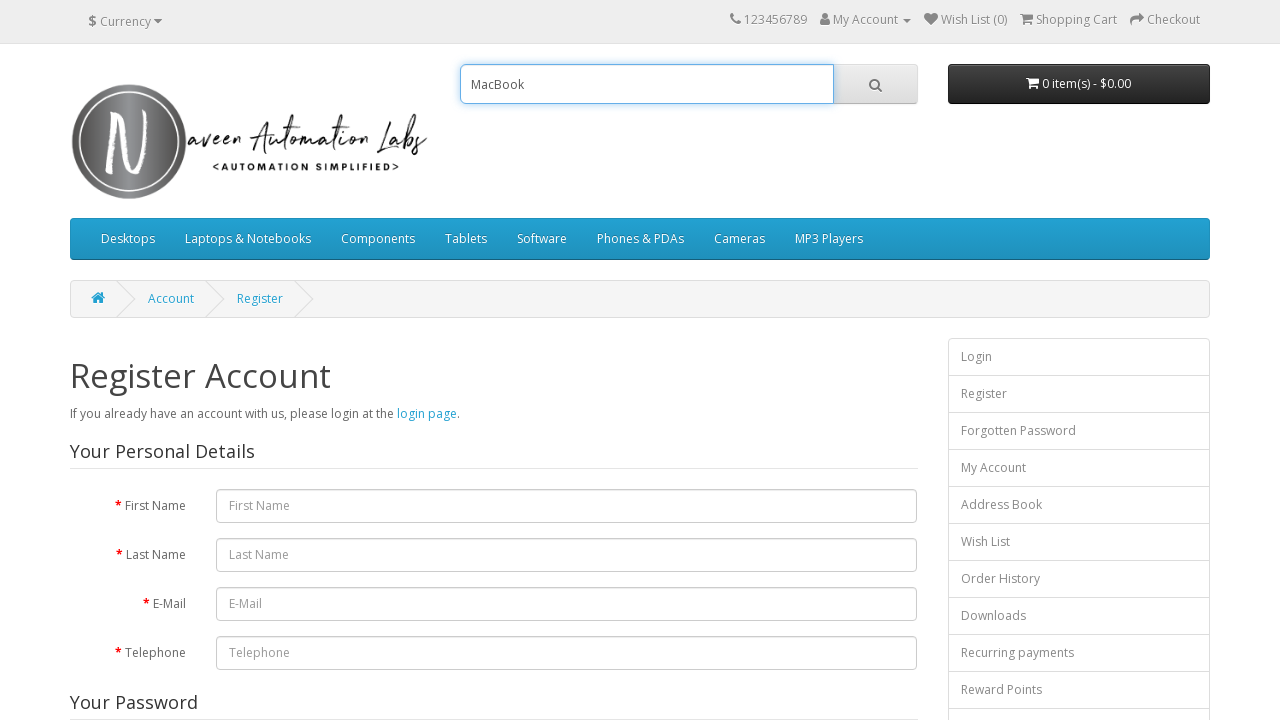